Tests the search functionality by entering a search term "ps5" and verifying that search results are returned

Starting URL: https://www.x-kom.pl/

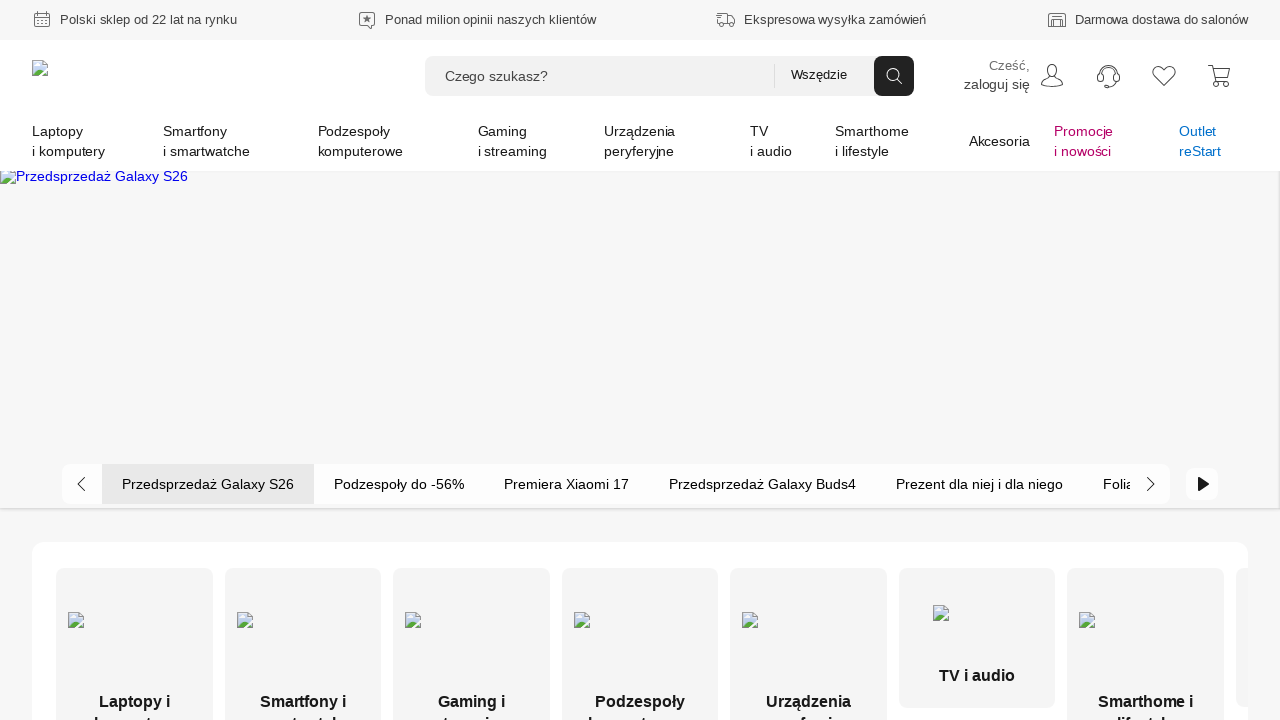

Filled search field with 'ps5' on input[placeholder='Czego szukasz?']
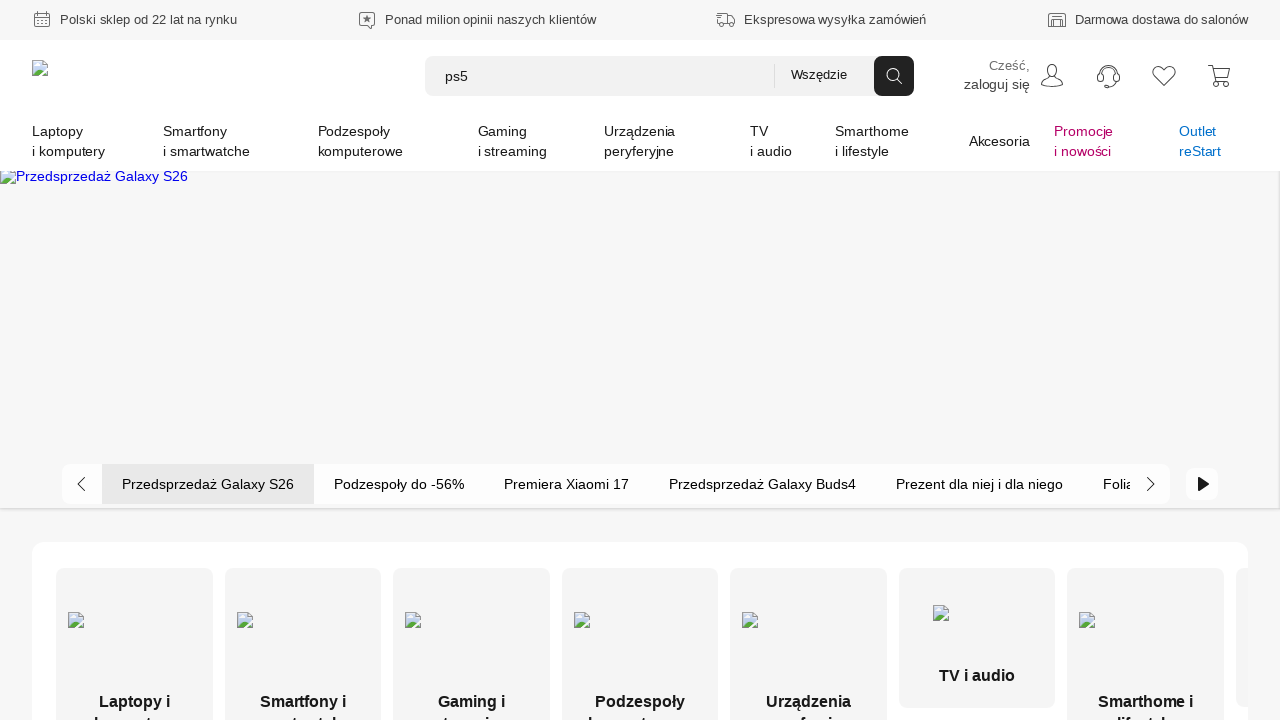

Pressed Enter to submit search query on input[placeholder='Czego szukasz?']
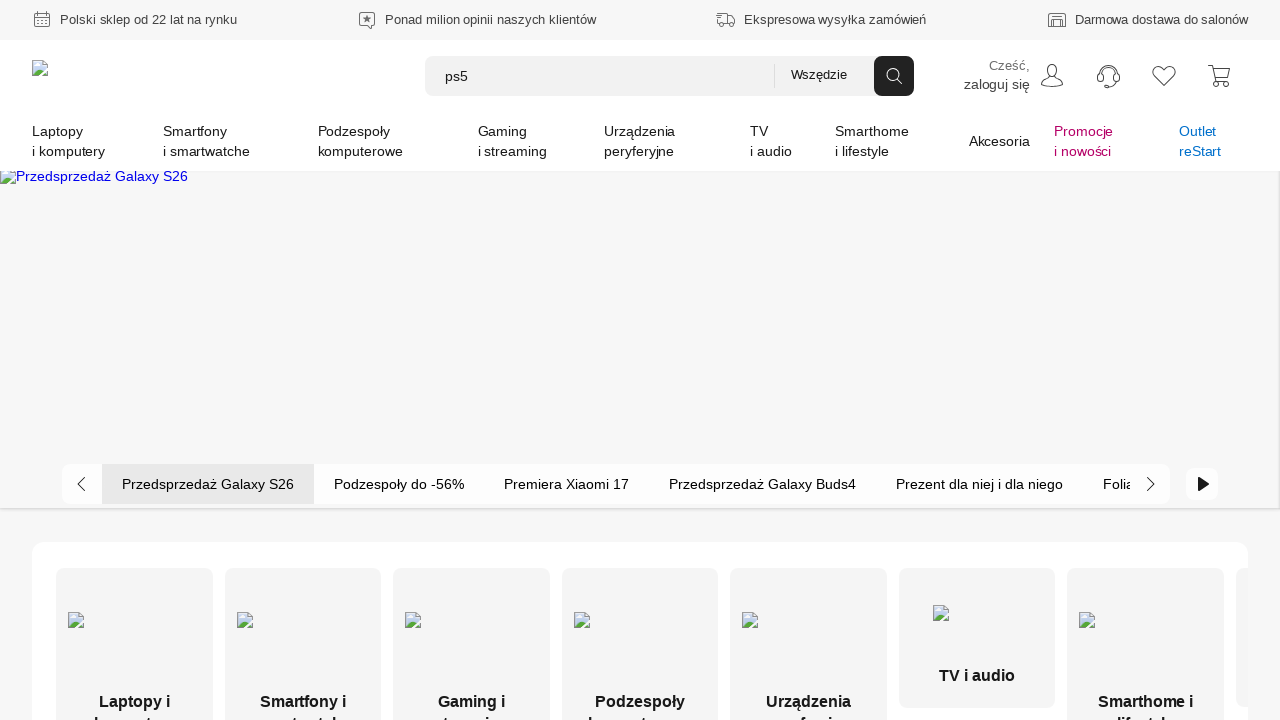

Waited for network to become idle and search results to load
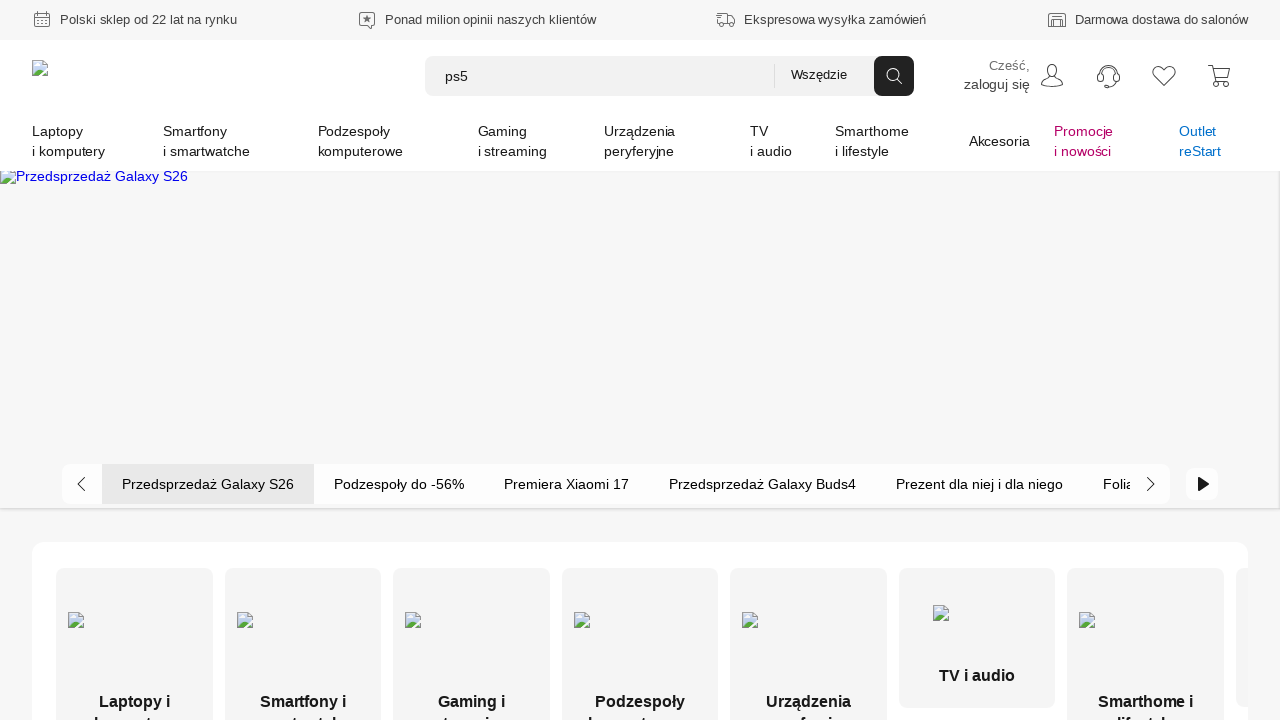

Located 'no results' message element
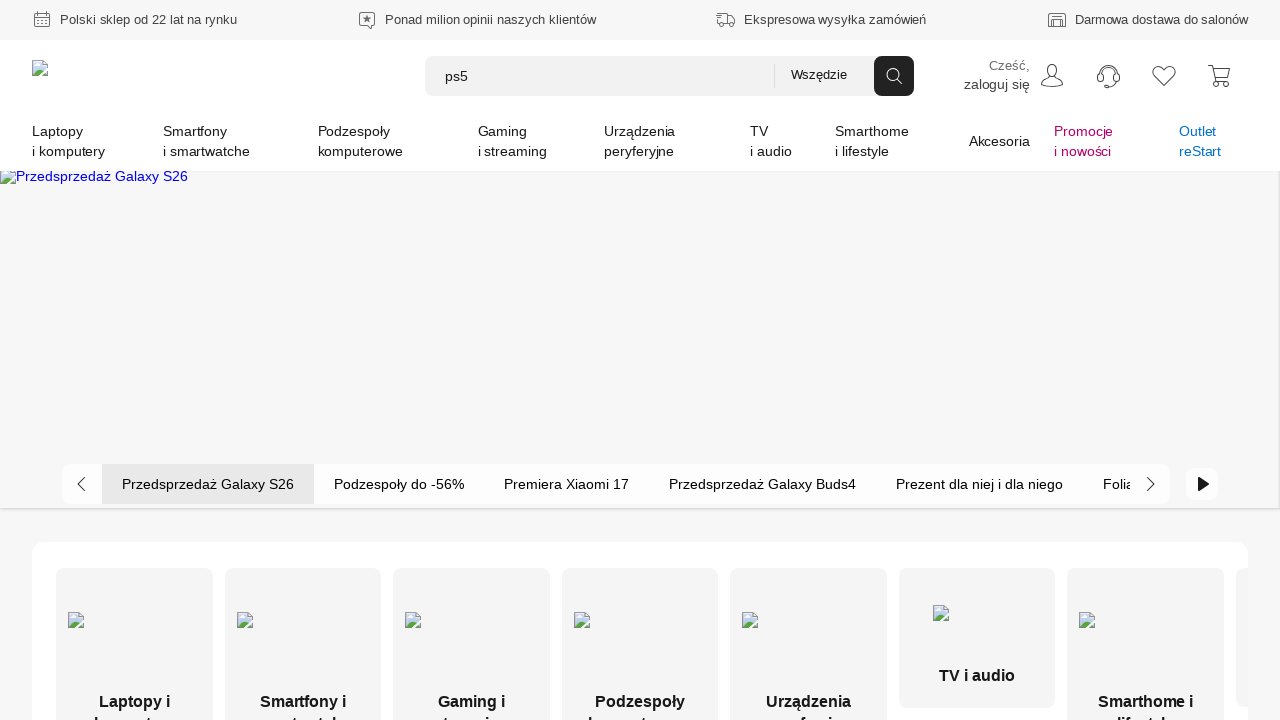

Verified that search results were returned (no 'no results' message displayed)
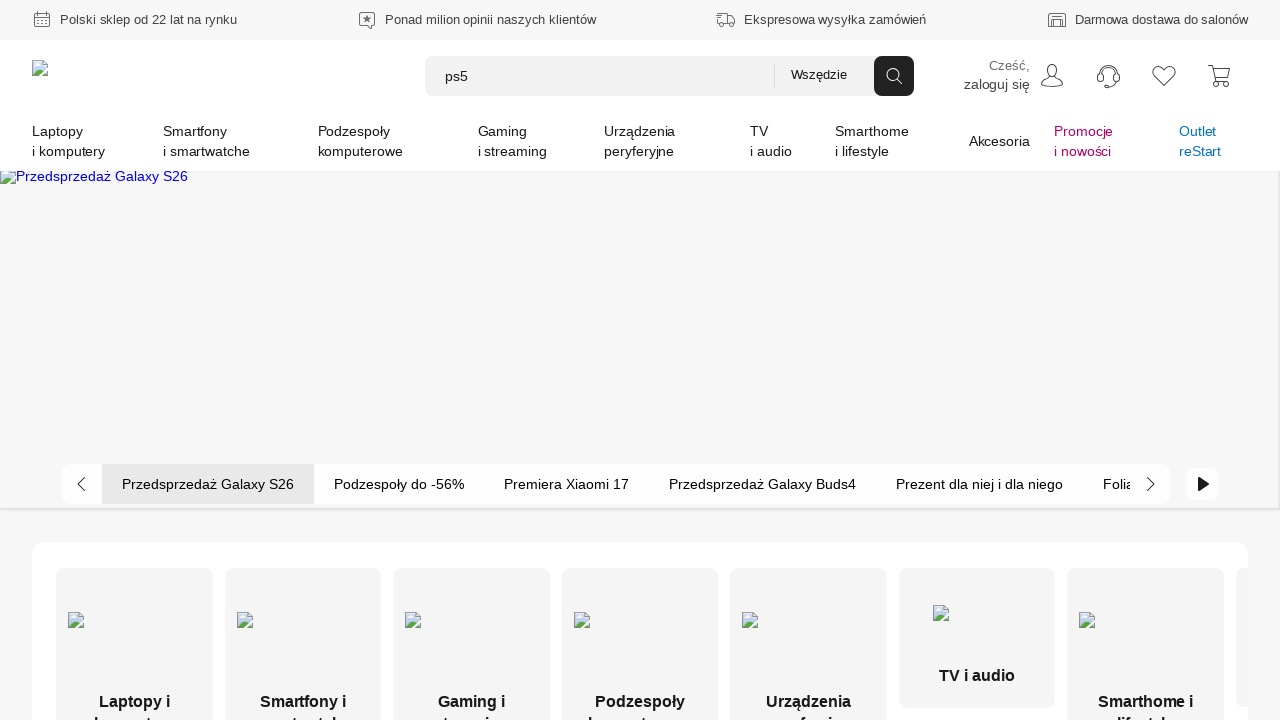

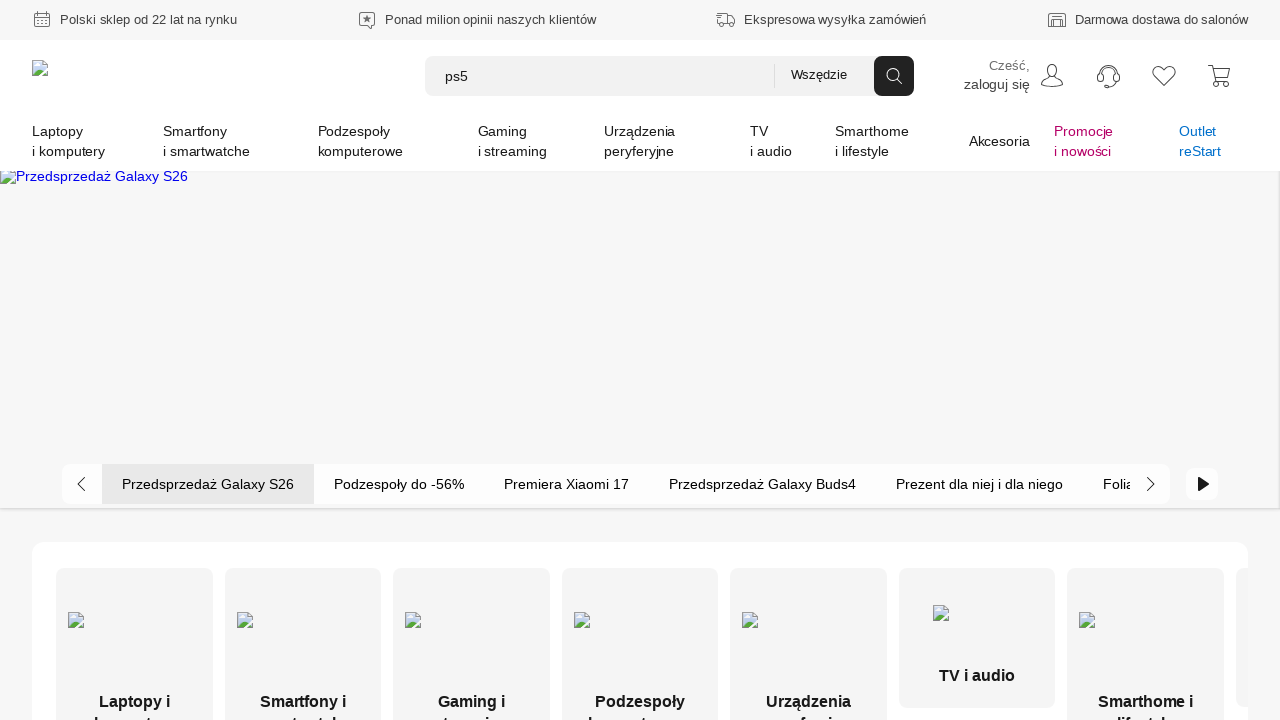